Tests checkbox interaction on an HTML forms page by clicking the first checkbox, conditionally toggling the second checkbox if it's already selected, and clicking the third checkbox.

Starting URL: http://www.echoecho.com/htmlforms09.htm

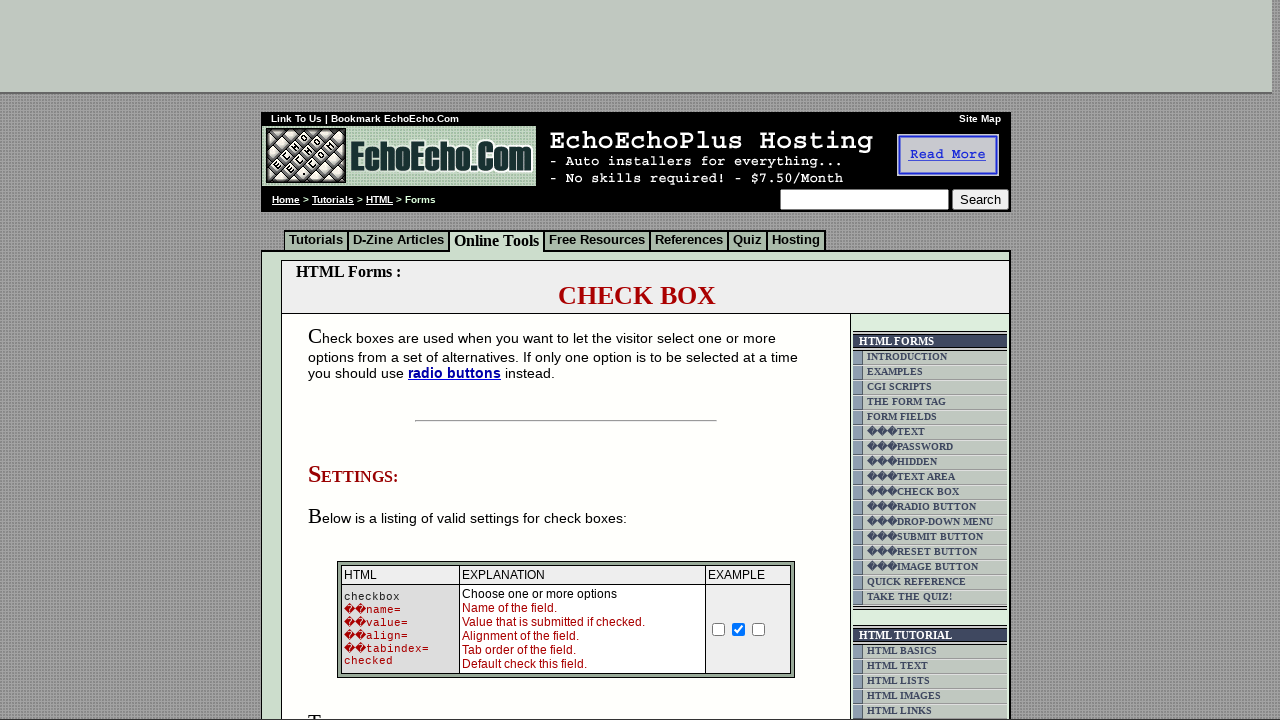

Clicked the first checkbox at (719, 629) on (//input[@name='Checkbox'])[1]
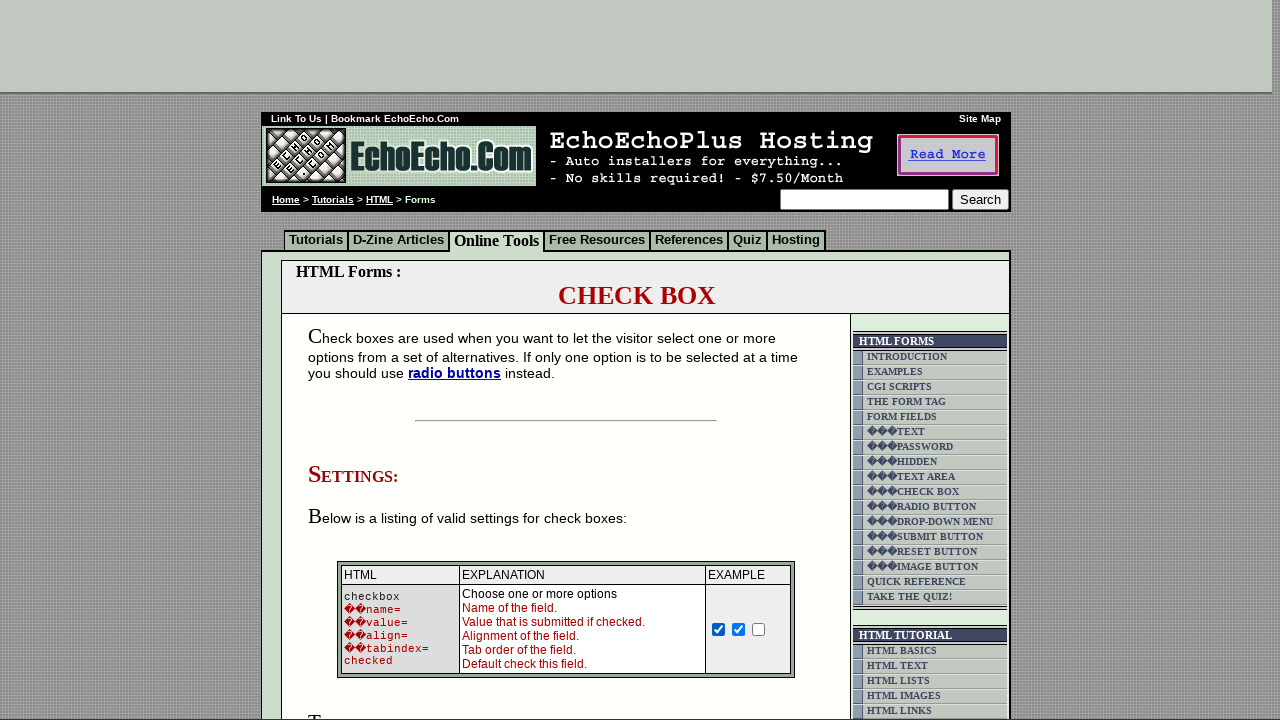

Located the second checkbox
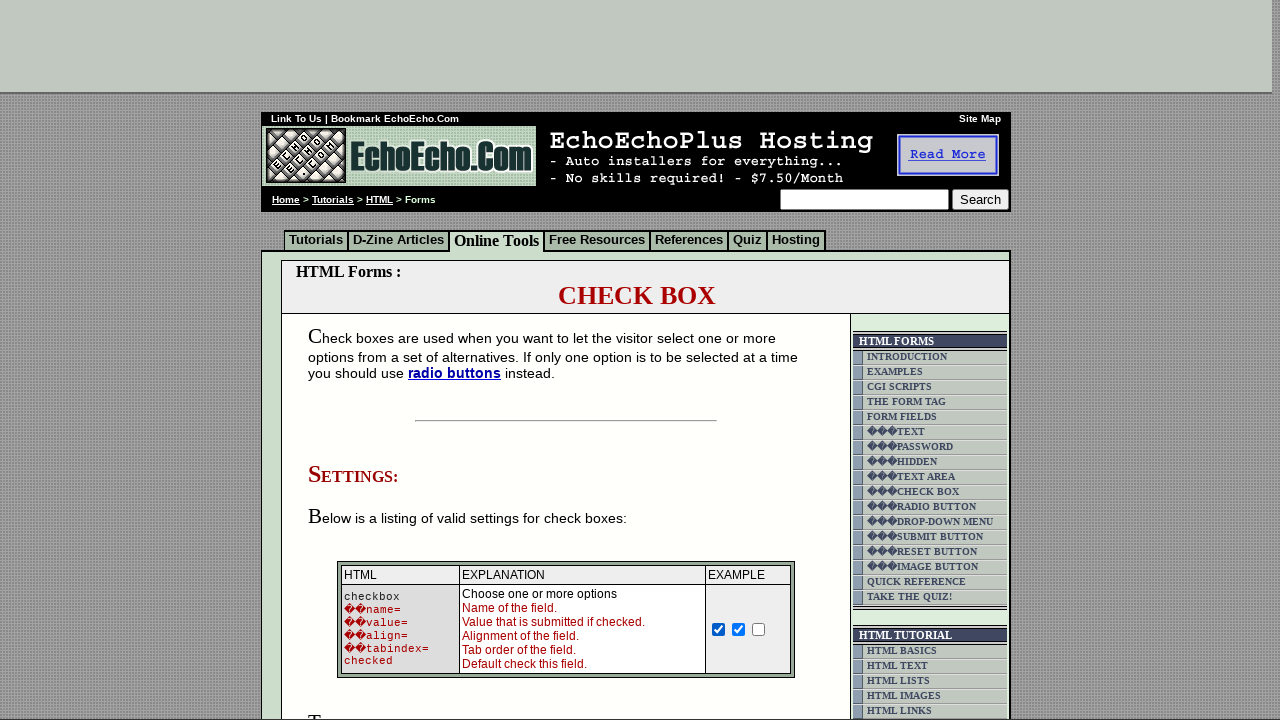

Checked if second checkbox is selected
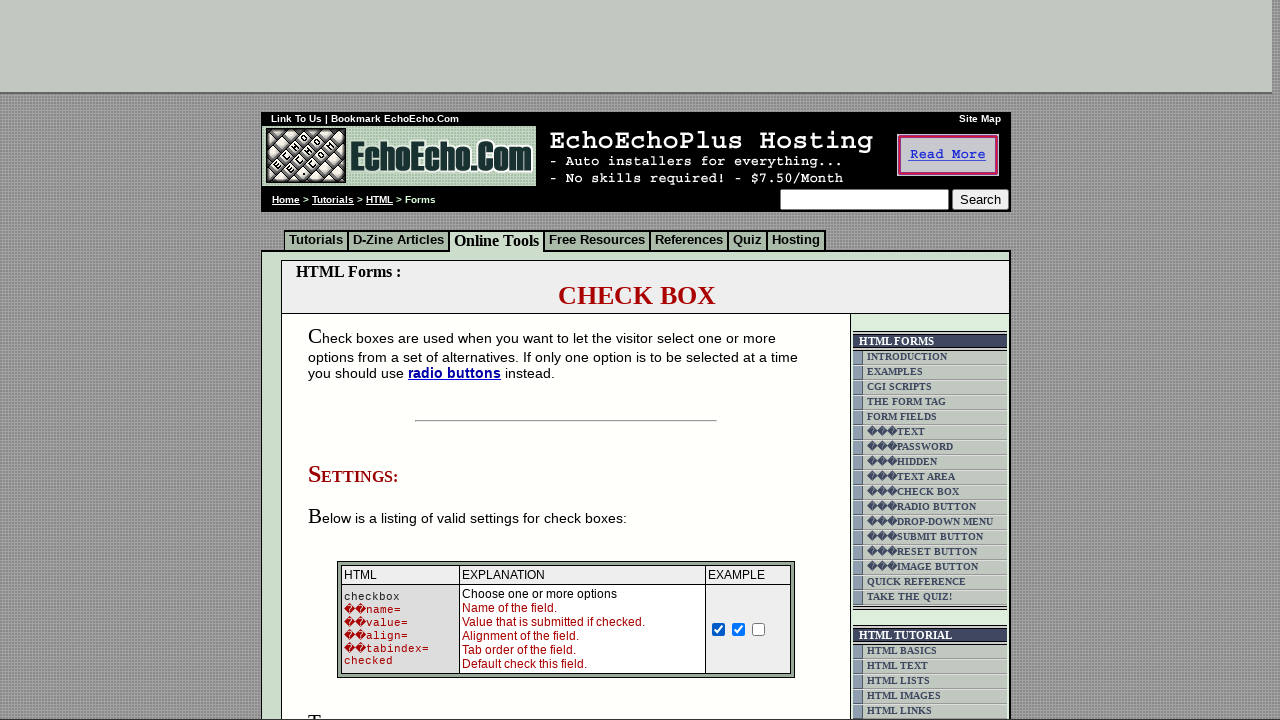

Clicked to deselect the second checkbox at (739, 629) on (//input[@name='Checkbox'])[2]
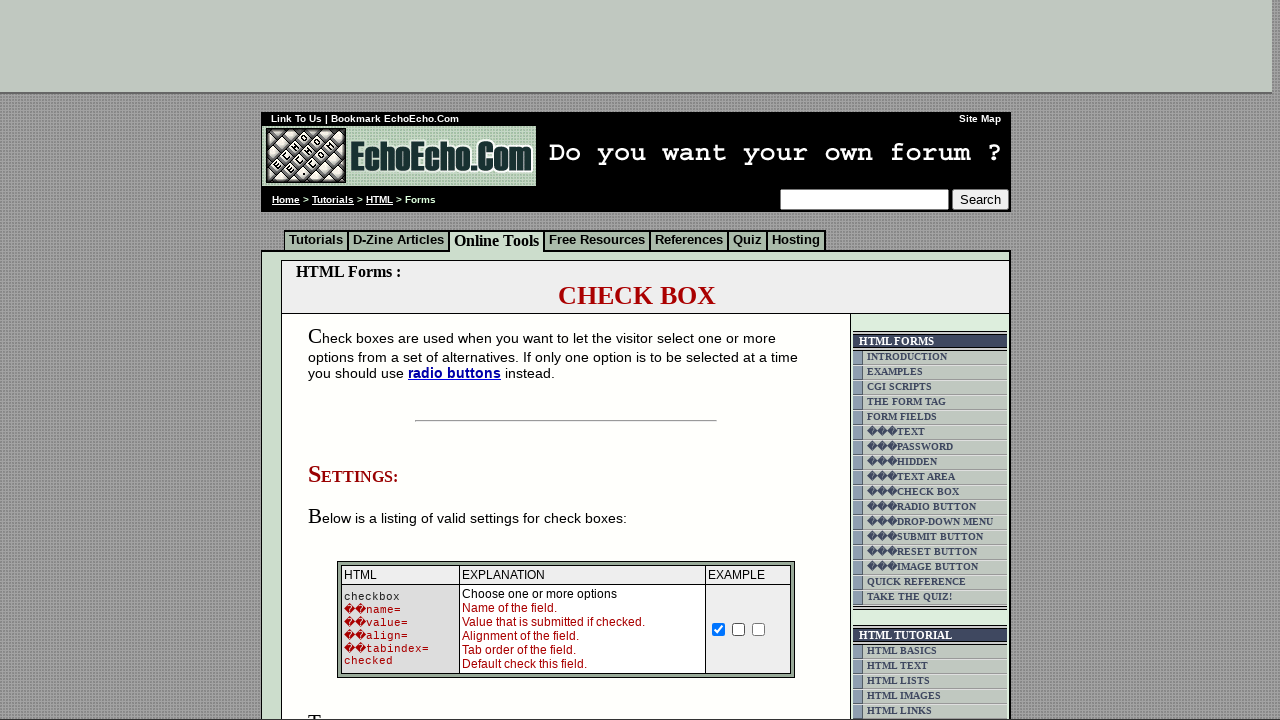

Clicked the third checkbox at (759, 629) on (//input[@name='Checkbox'])[3]
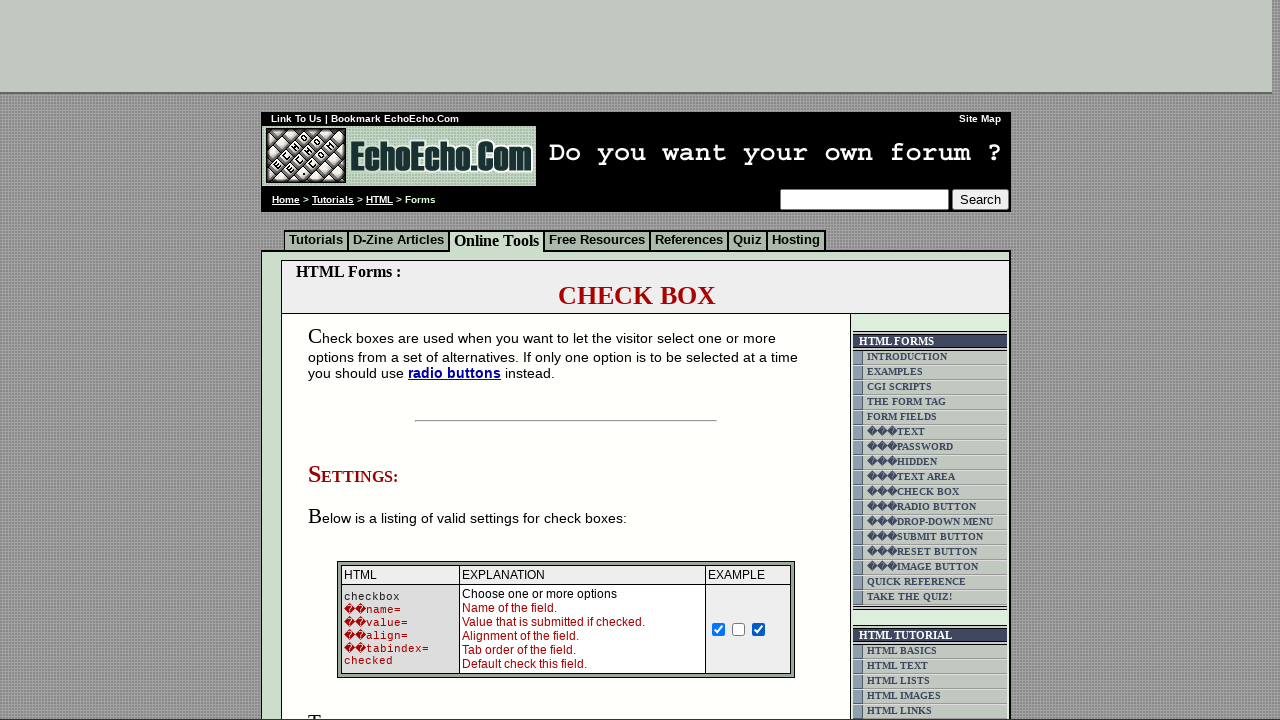

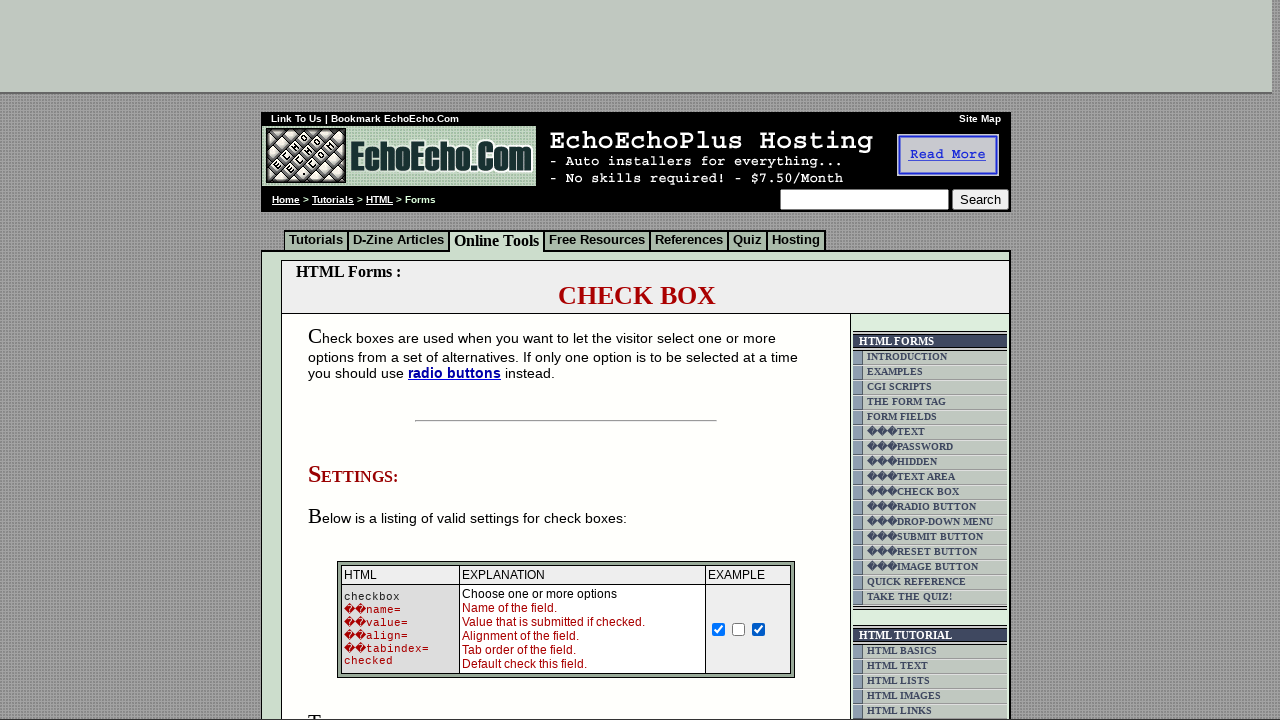